Tests form validation by navigating to the registration page and submitting an empty form, then verifying error messages appear

Starting URL: https://parabank.parasoft.com/parabank/index.htm

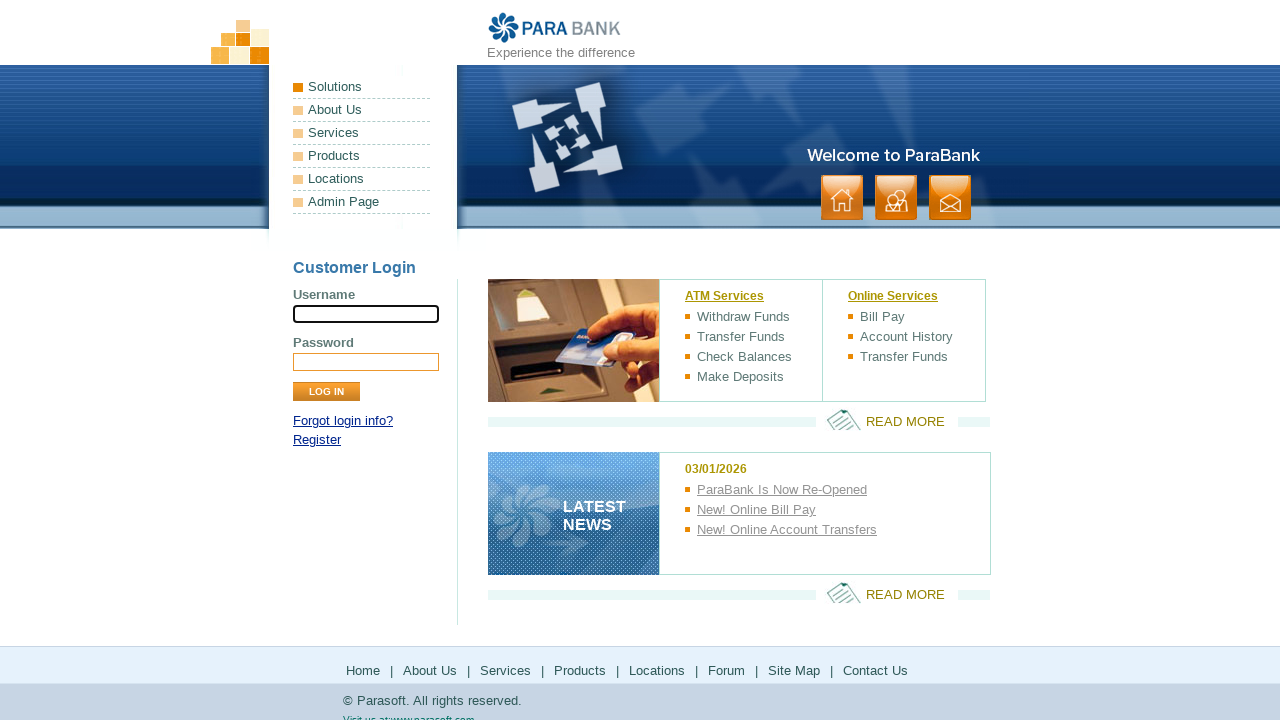

Clicked Register link on login panel at (317, 440) on xpath=//*[@id='loginPanel']/p[2]/a
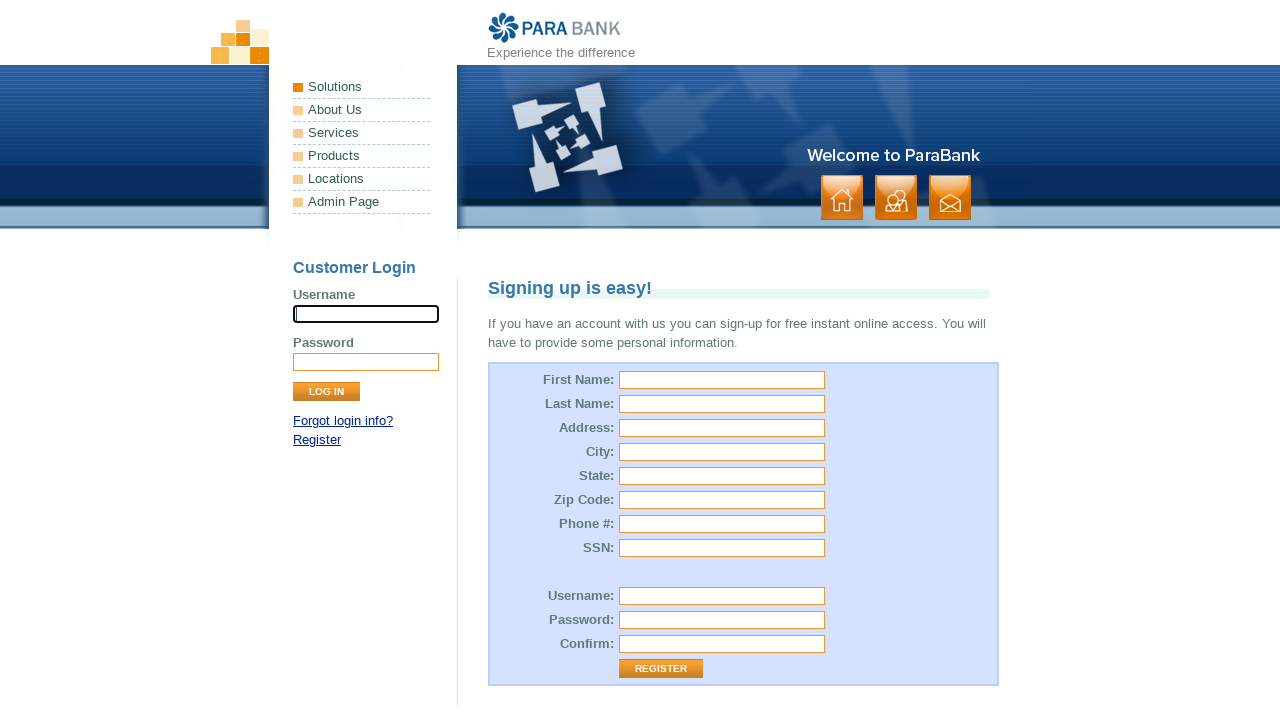

Registration page loaded with form fields visible
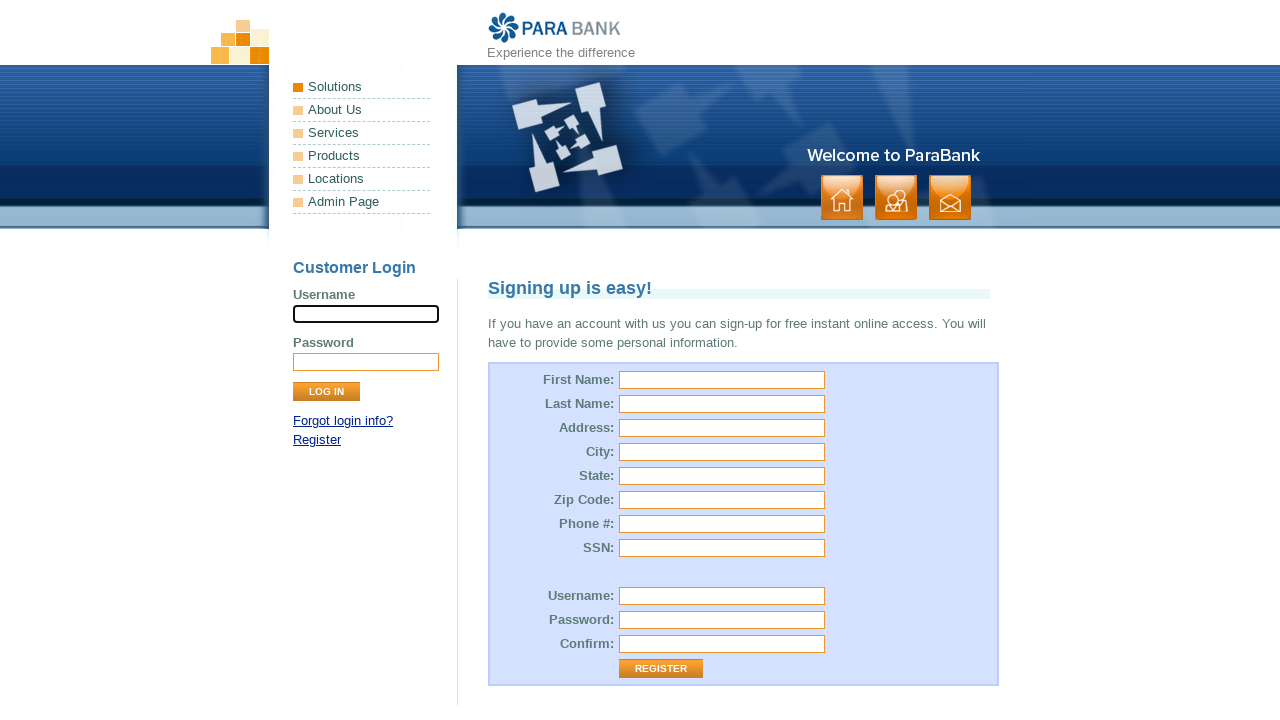

Clicked Register button without filling any form fields at (661, 669) on input[type='submit'][value='Register']
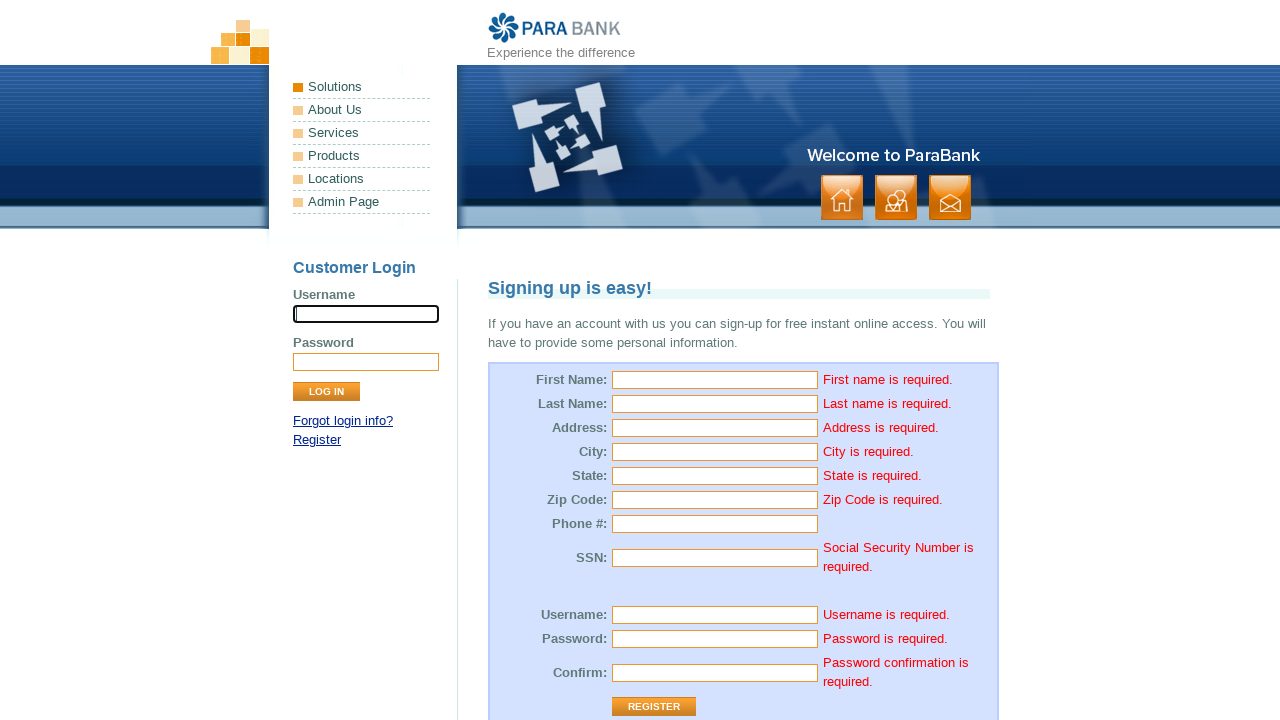

Form validation error message appeared for first name field
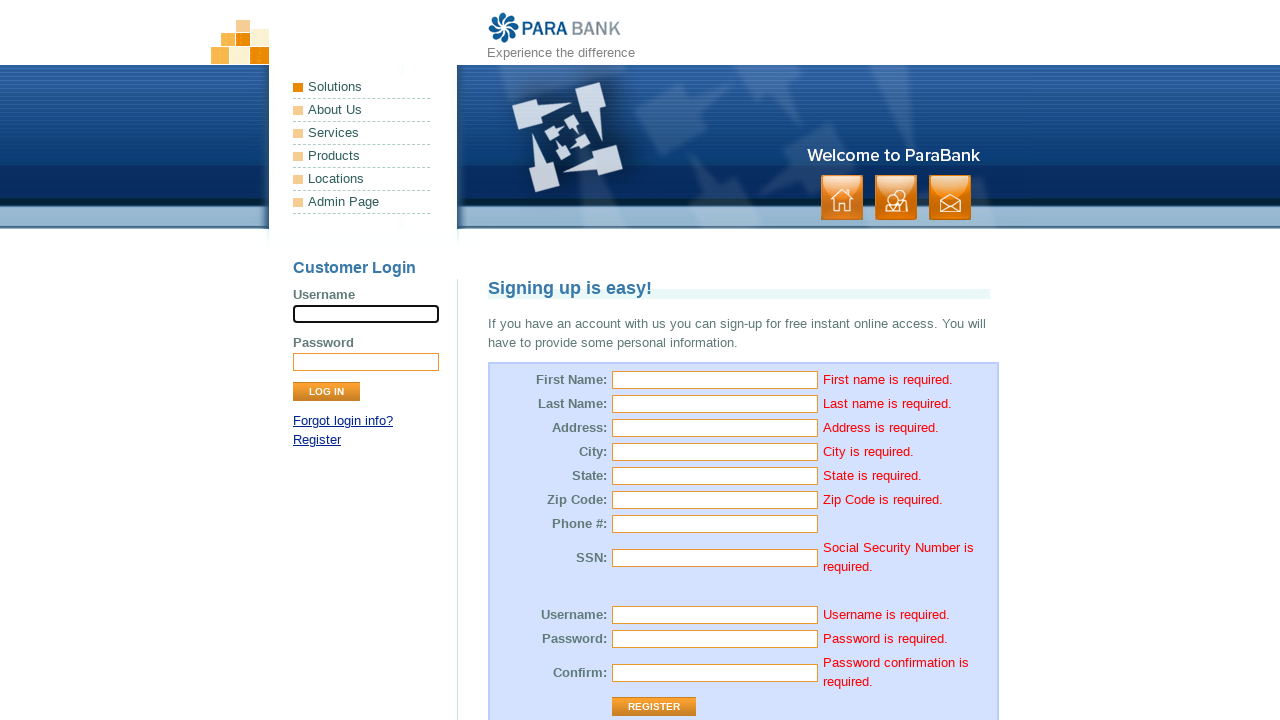

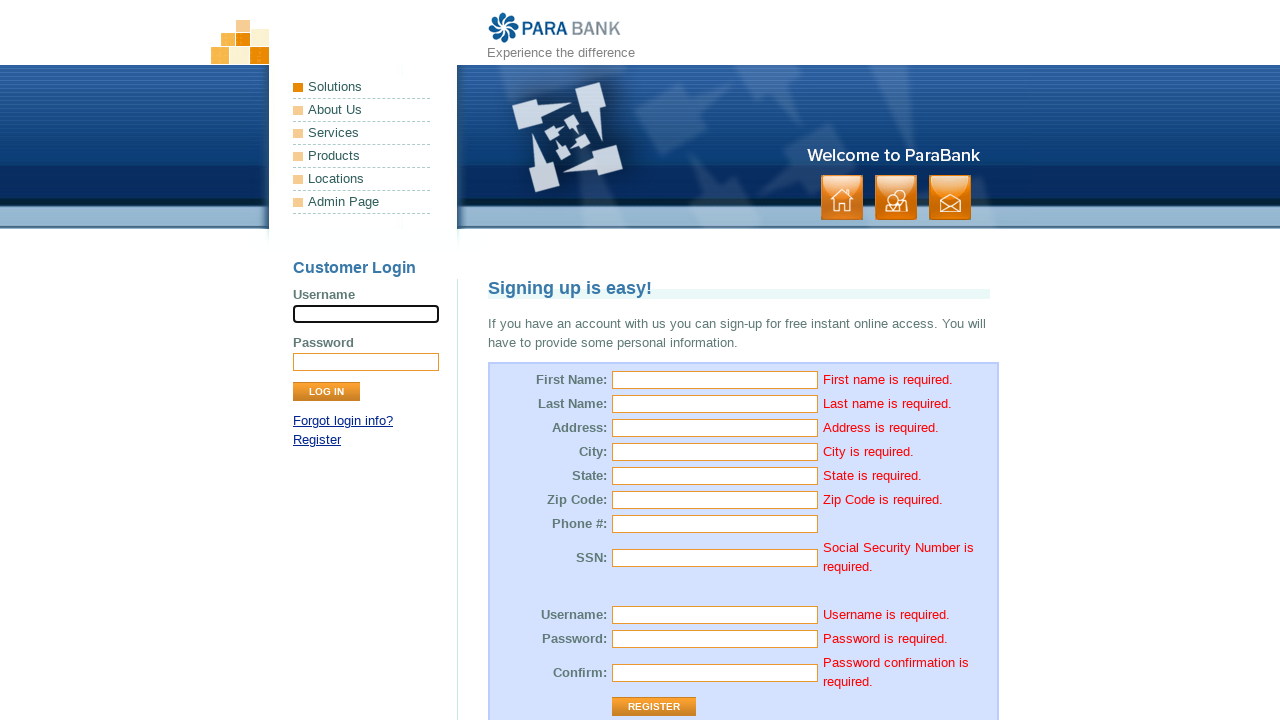